Tests navigation functionality by clicking on "Phones" and "Laptops" links in the navigation menu and verifying the breadcrumb text updates correctly for each category page.

Starting URL: https://gettop.us/

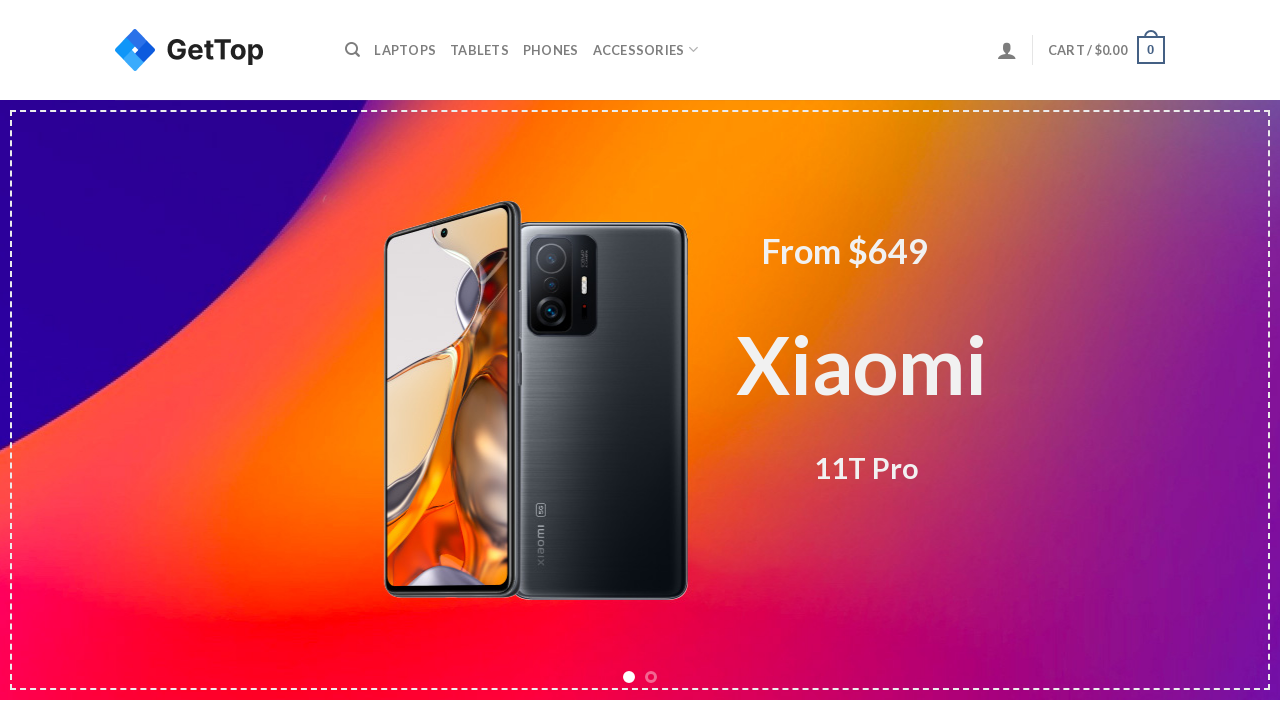

Clicked on 'Phones' link in navigation menu at (551, 50) on xpath=//a[text()='Phones' and @class='nav-top-link']
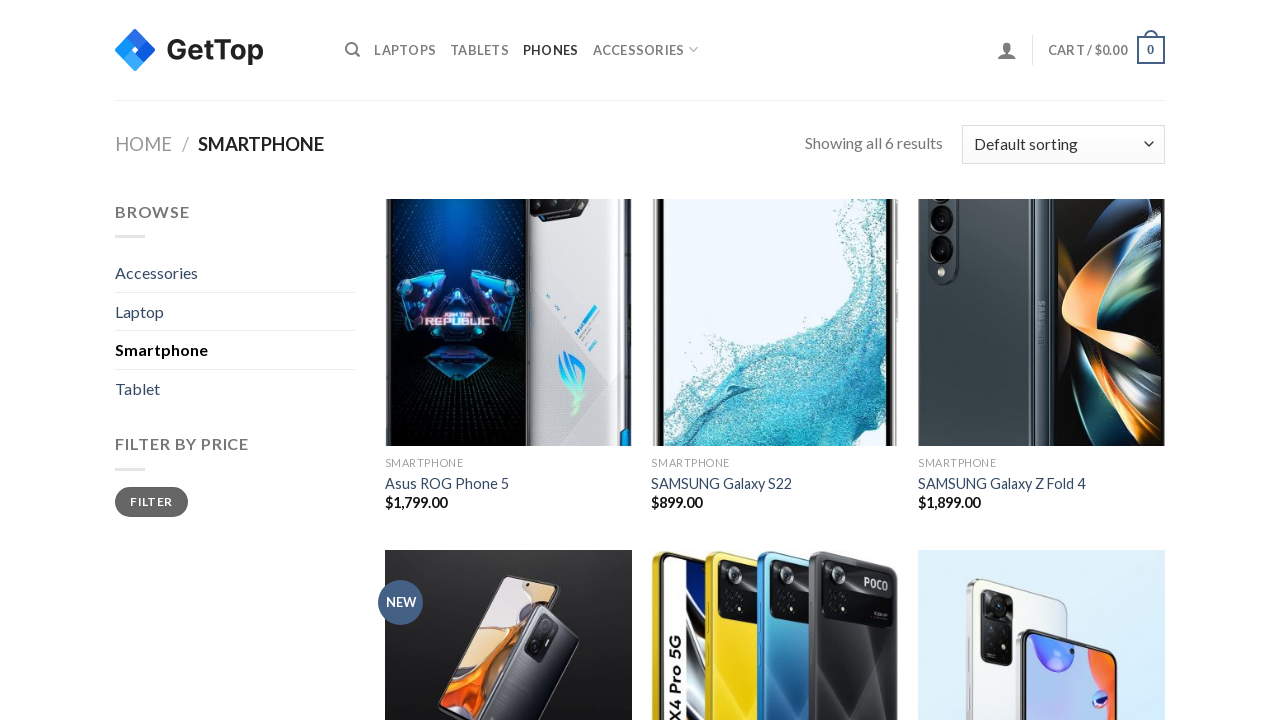

Breadcrumbs element loaded on Phones category page
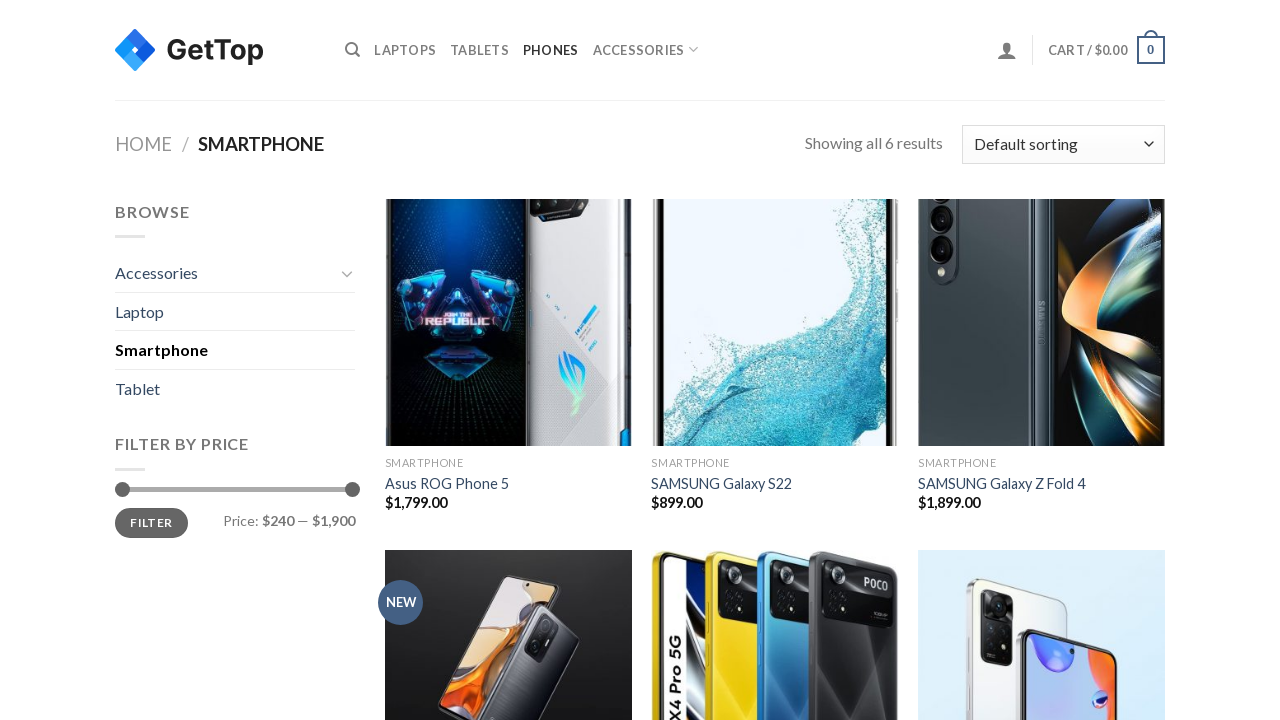

Clicked on 'Laptops' link in navigation menu at (405, 50) on xpath=//a[text()='Laptops' and @class='nav-top-link']
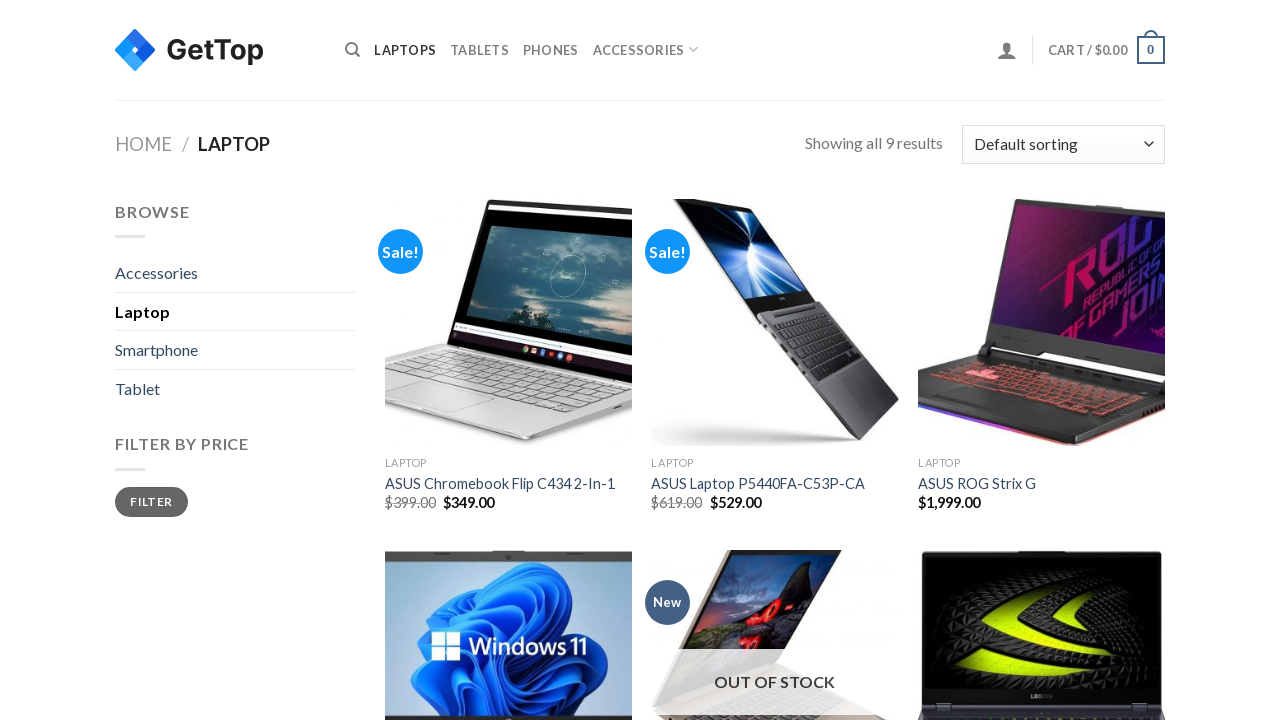

Breadcrumbs element updated on Laptops category page
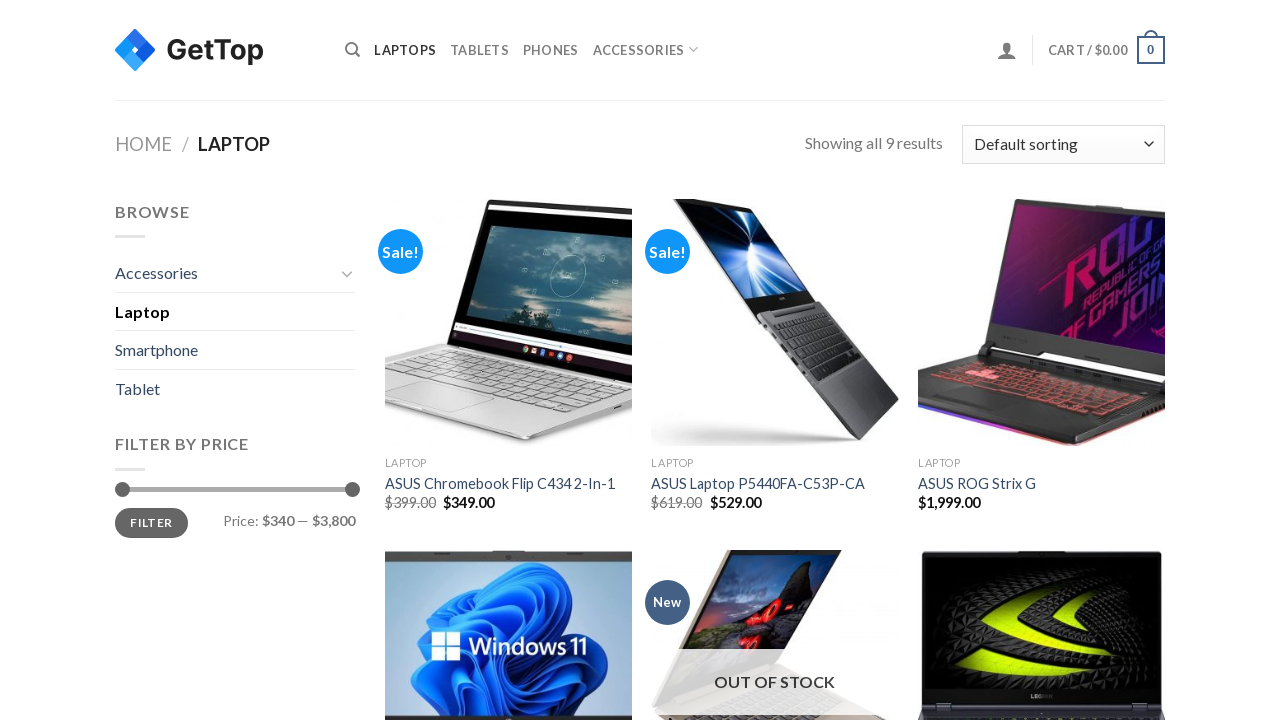

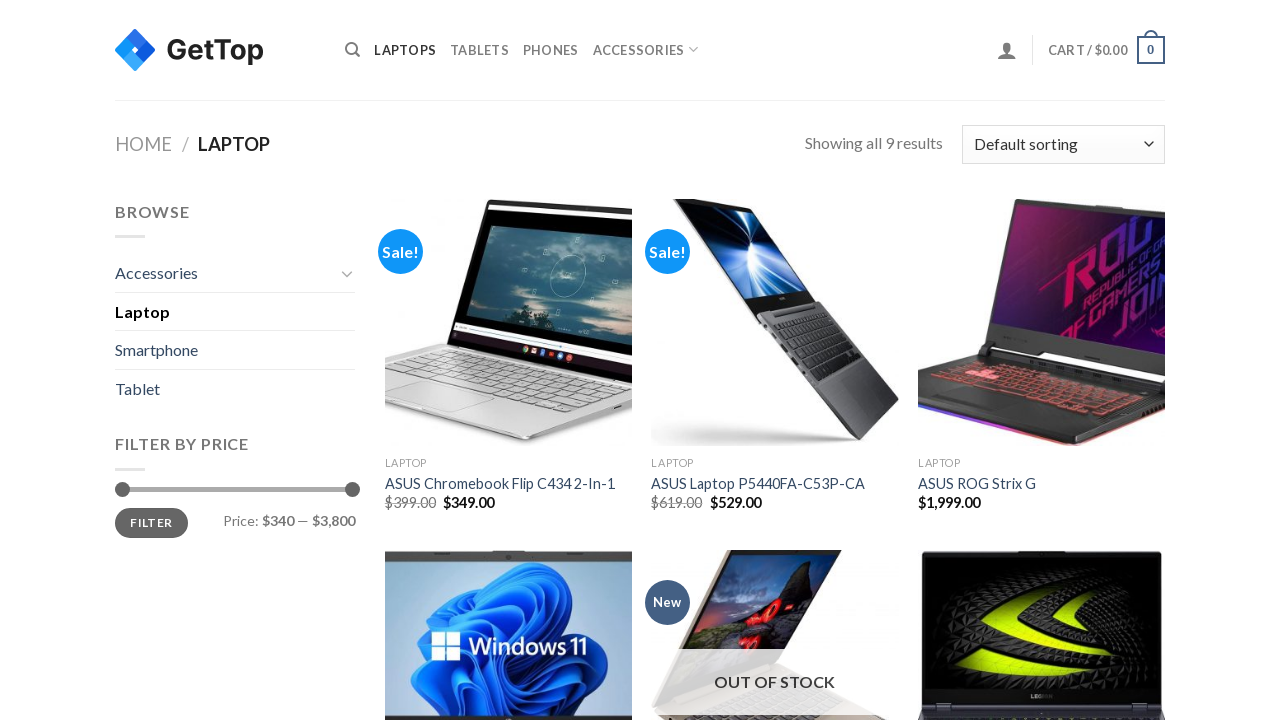